Tests adding another todo item to the sample todo application by entering text and pressing Enter

Starting URL: https://lambdatest.github.io/sample-todo-app

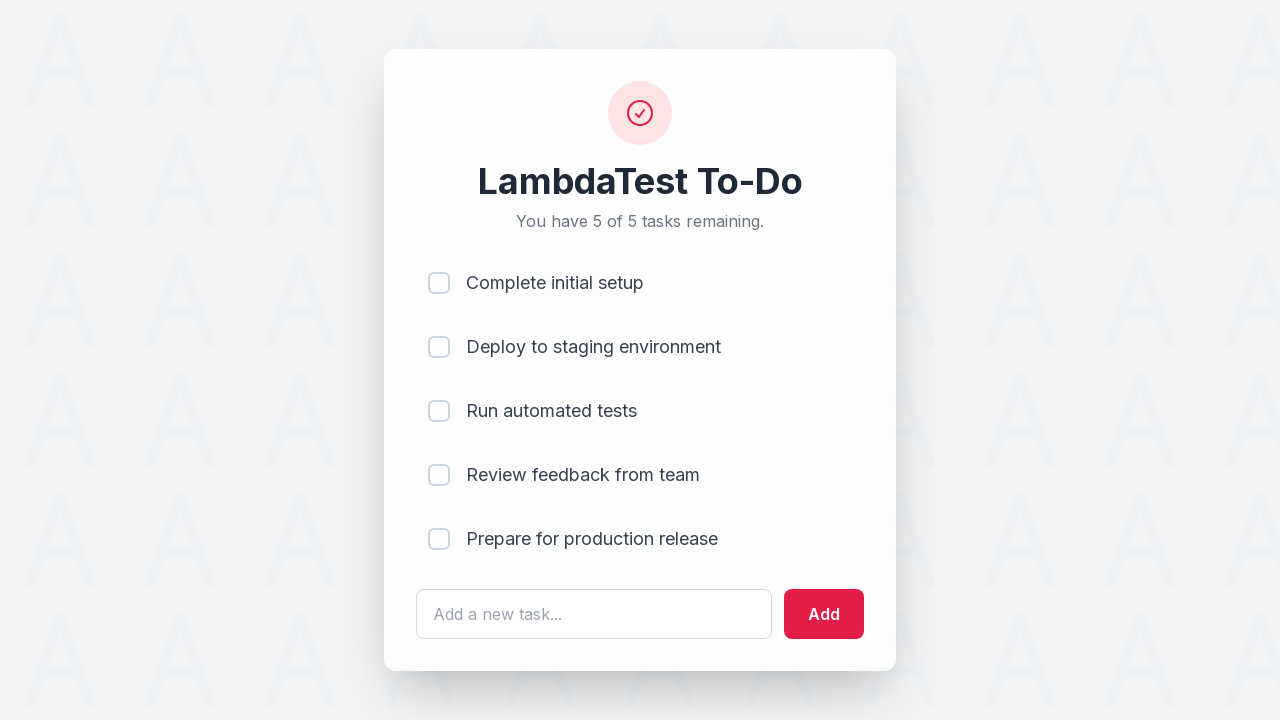

Filled todo input field with 'Complete weekly project review' on #sampletodotext
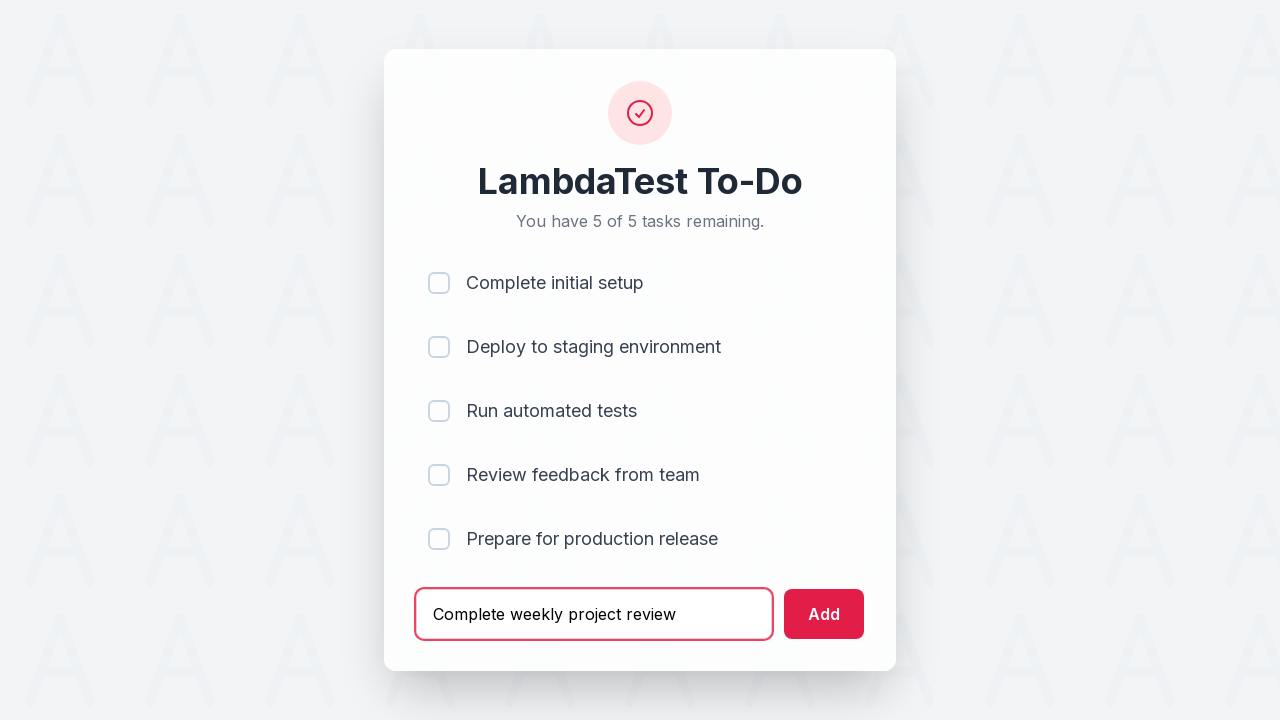

Pressed Enter to submit the new todo item on #sampletodotext
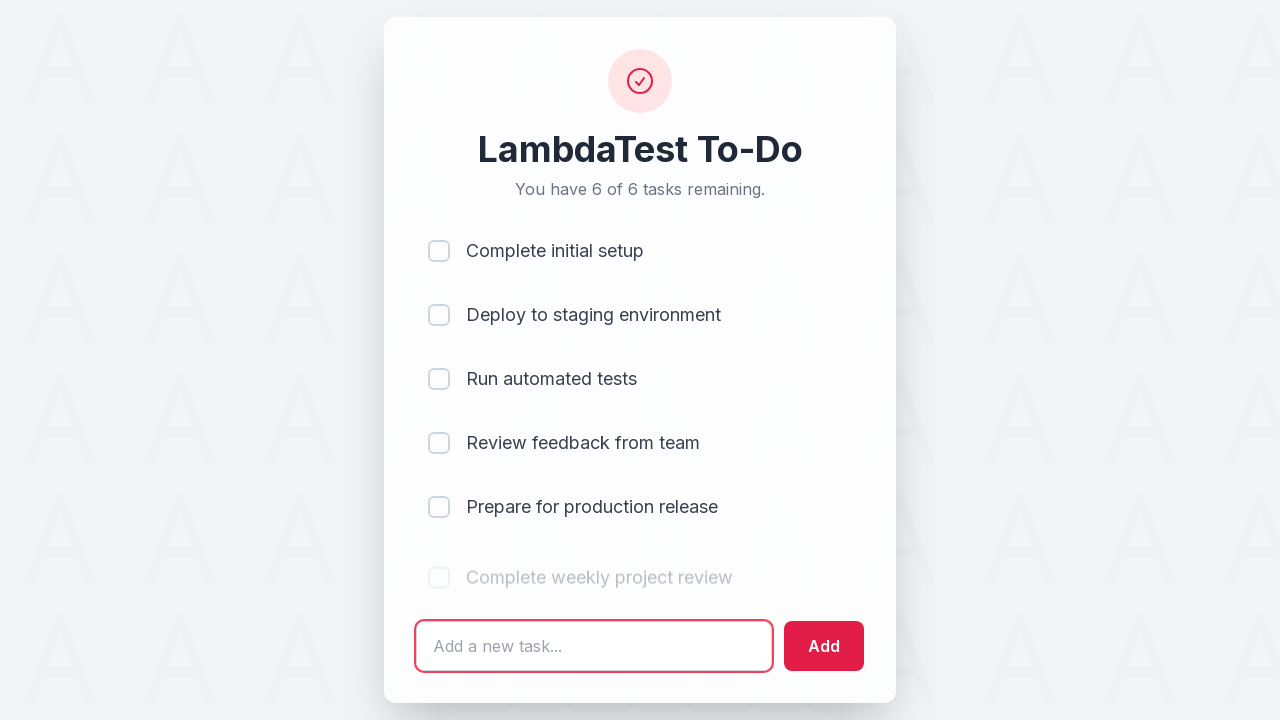

New todo item appeared in the list
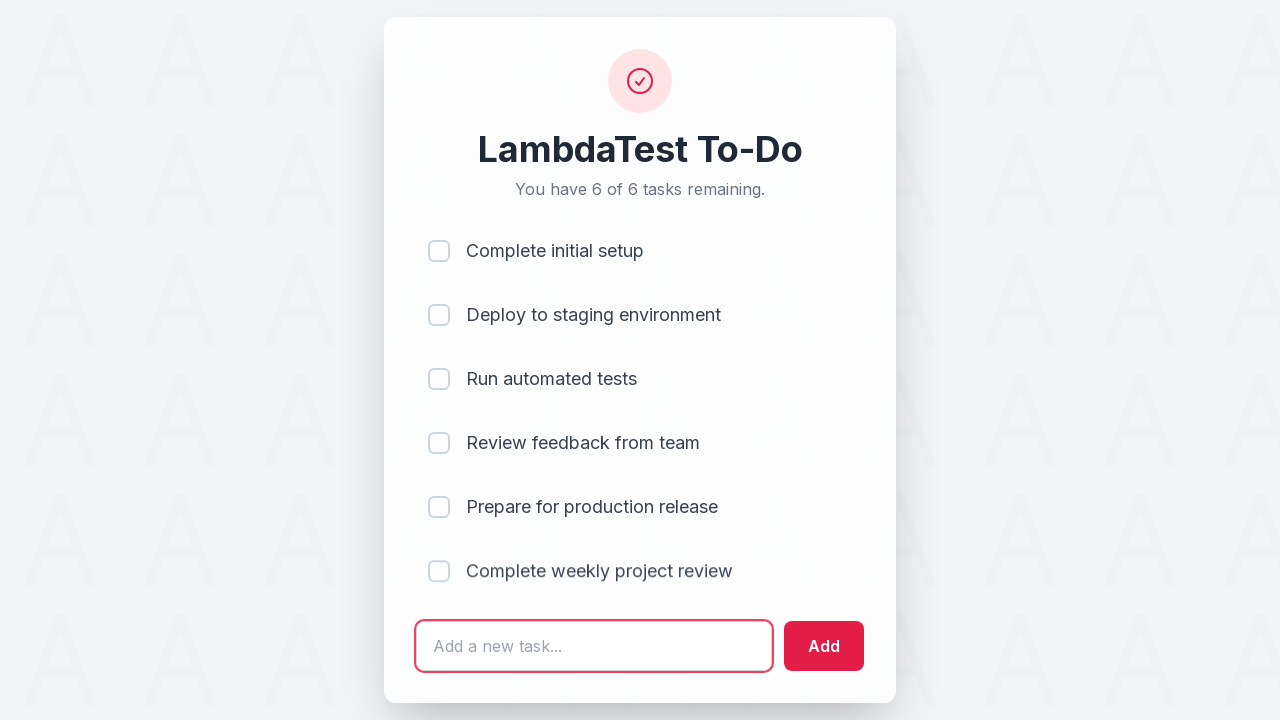

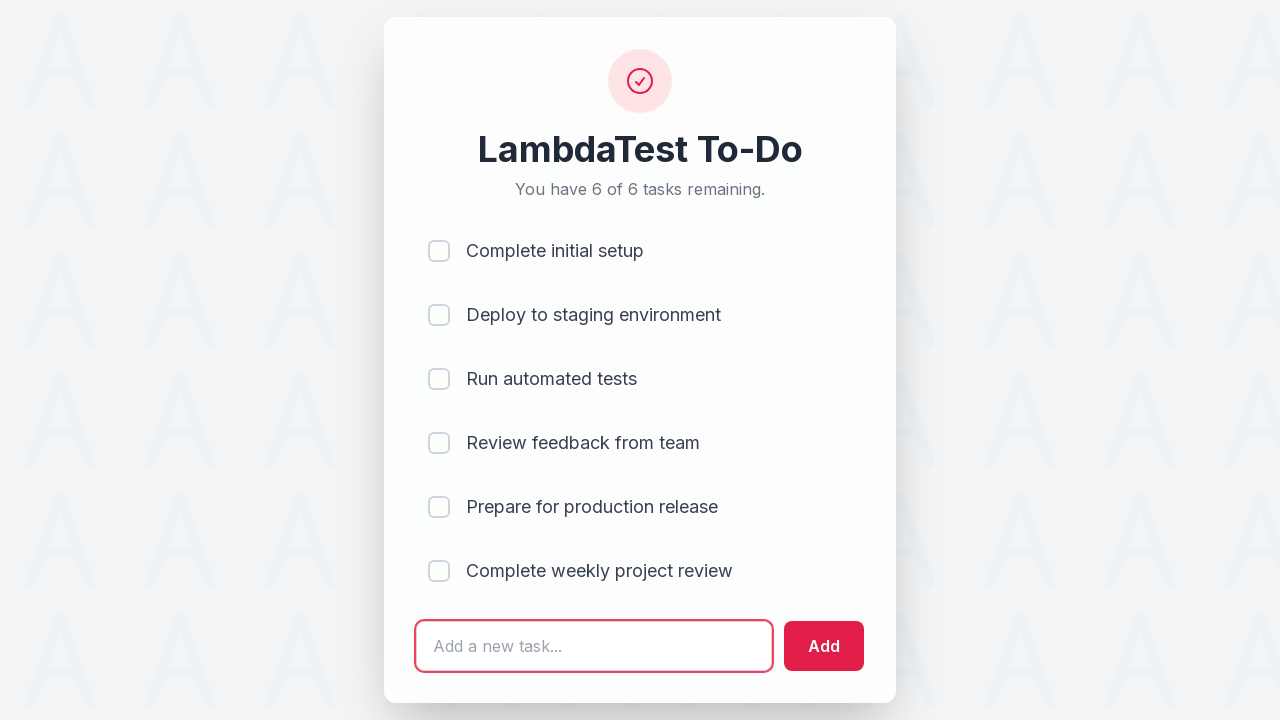